Clicks on the Checkboxes link from the main page and verifies there are 2 checkbox inputs with the correct type attribute

Starting URL: https://the-internet.herokuapp.com/

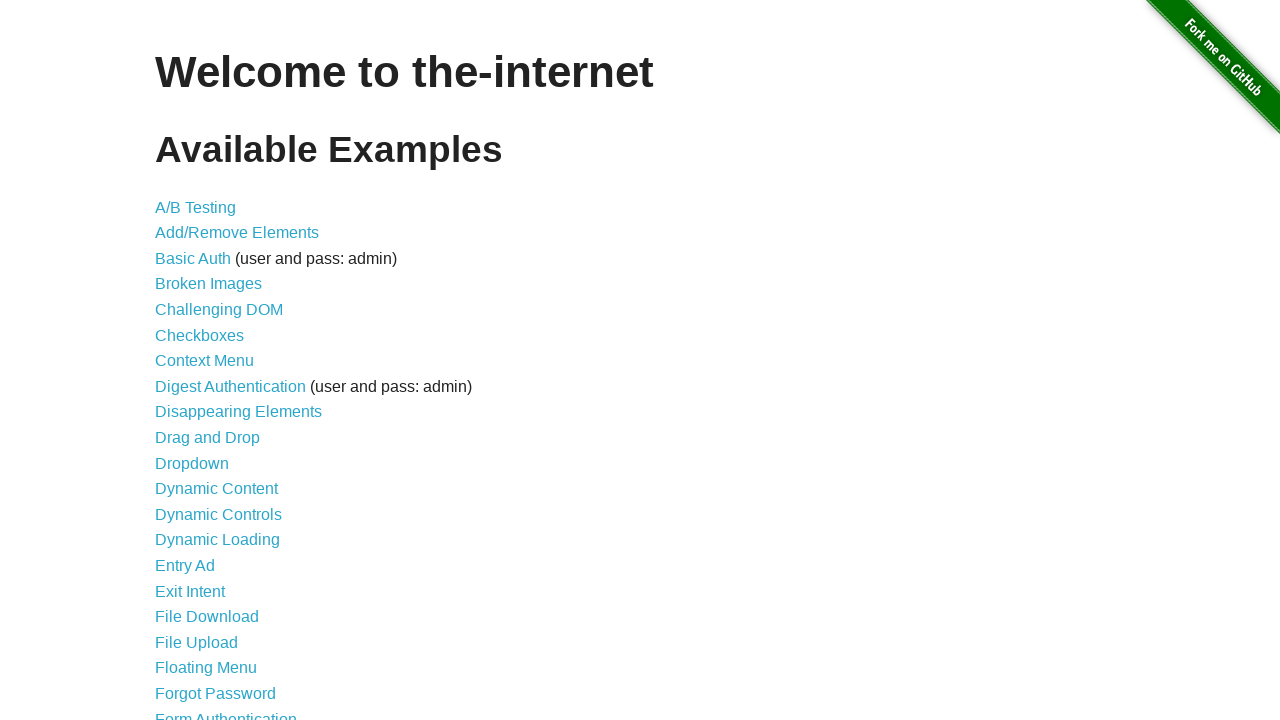

Clicked on the Checkboxes link from the main page at (200, 335) on xpath=//*[text() = 'Checkboxes']
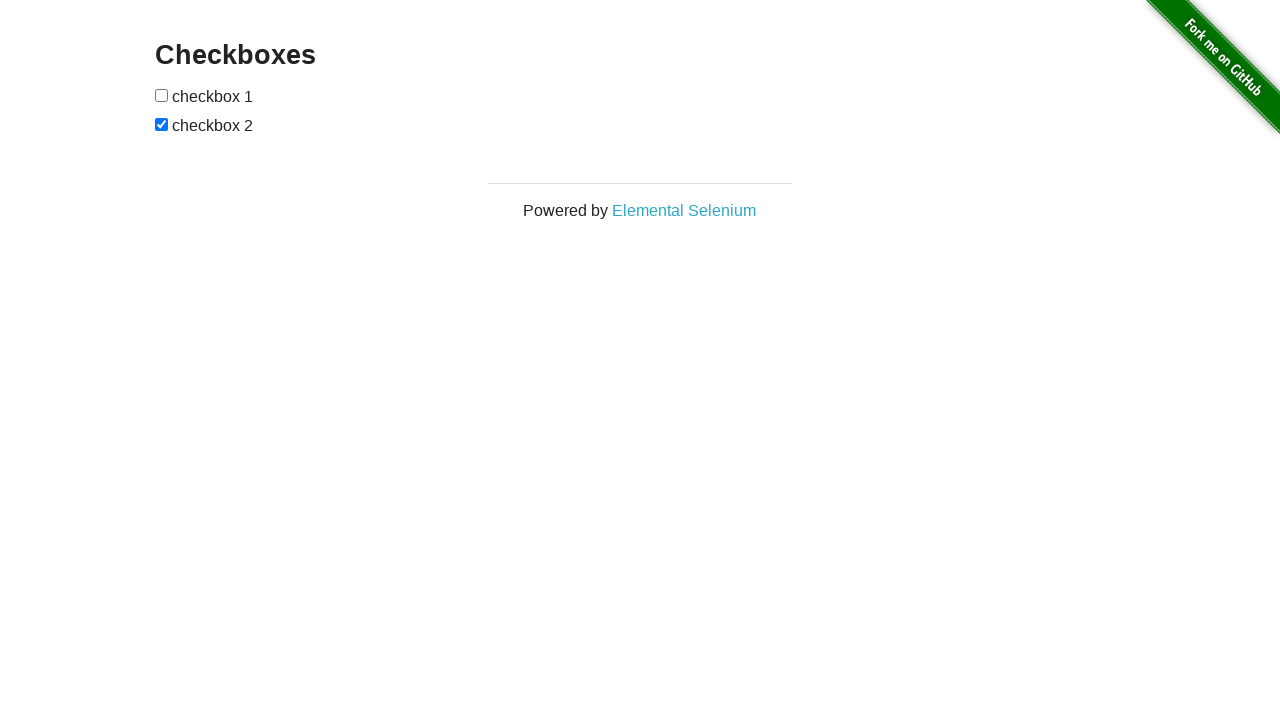

Checkboxes form loaded
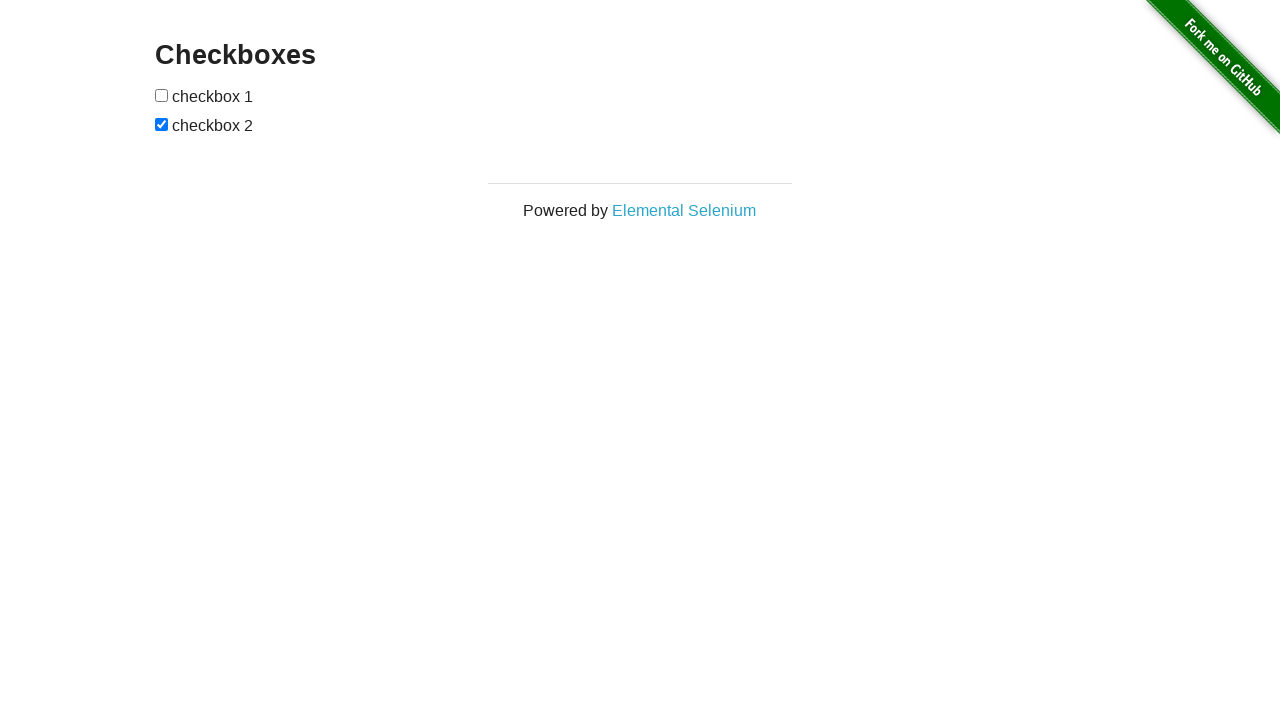

Retrieved all checkbox inputs from the form
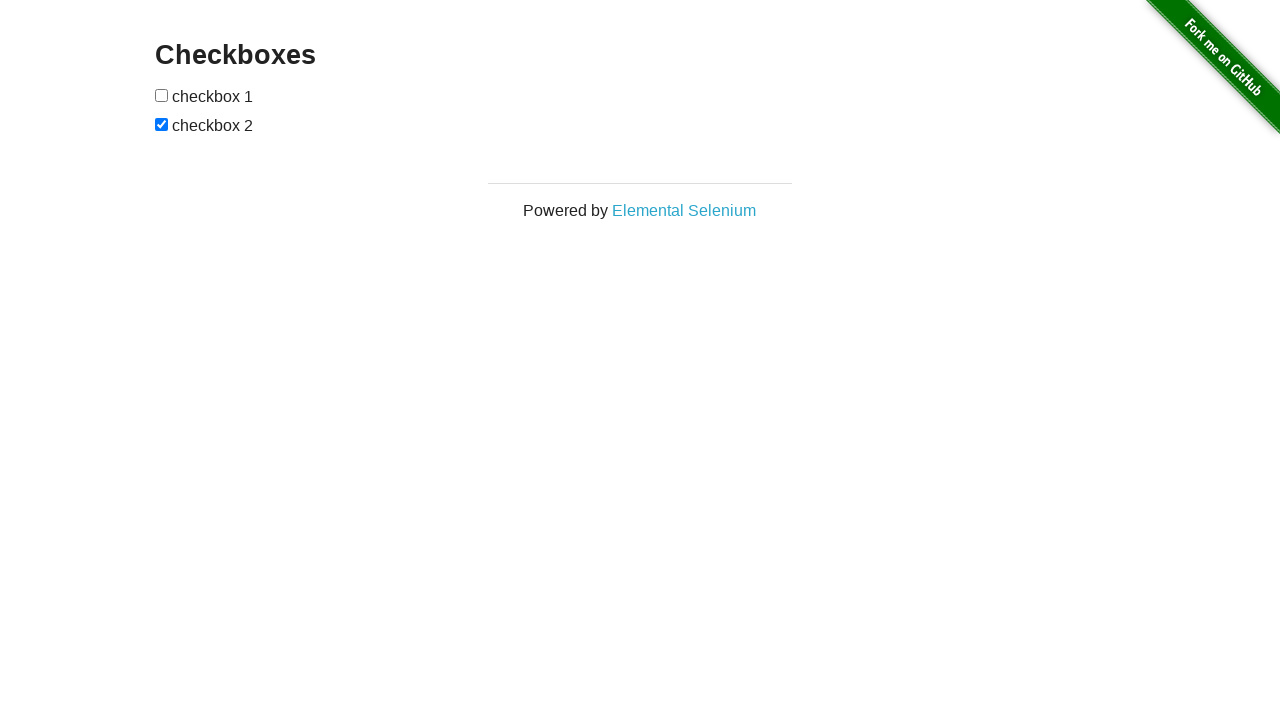

Verified there are exactly 2 checkbox inputs
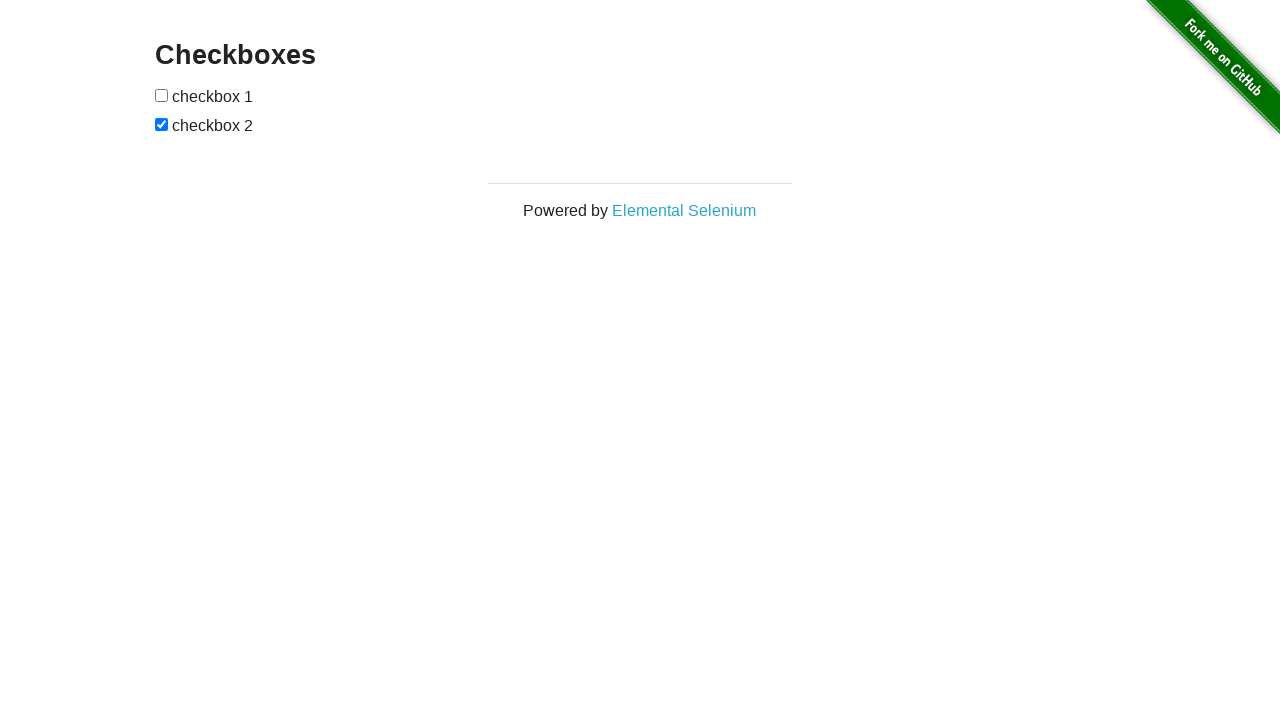

Retrieved type attribute from checkbox: 'checkbox'
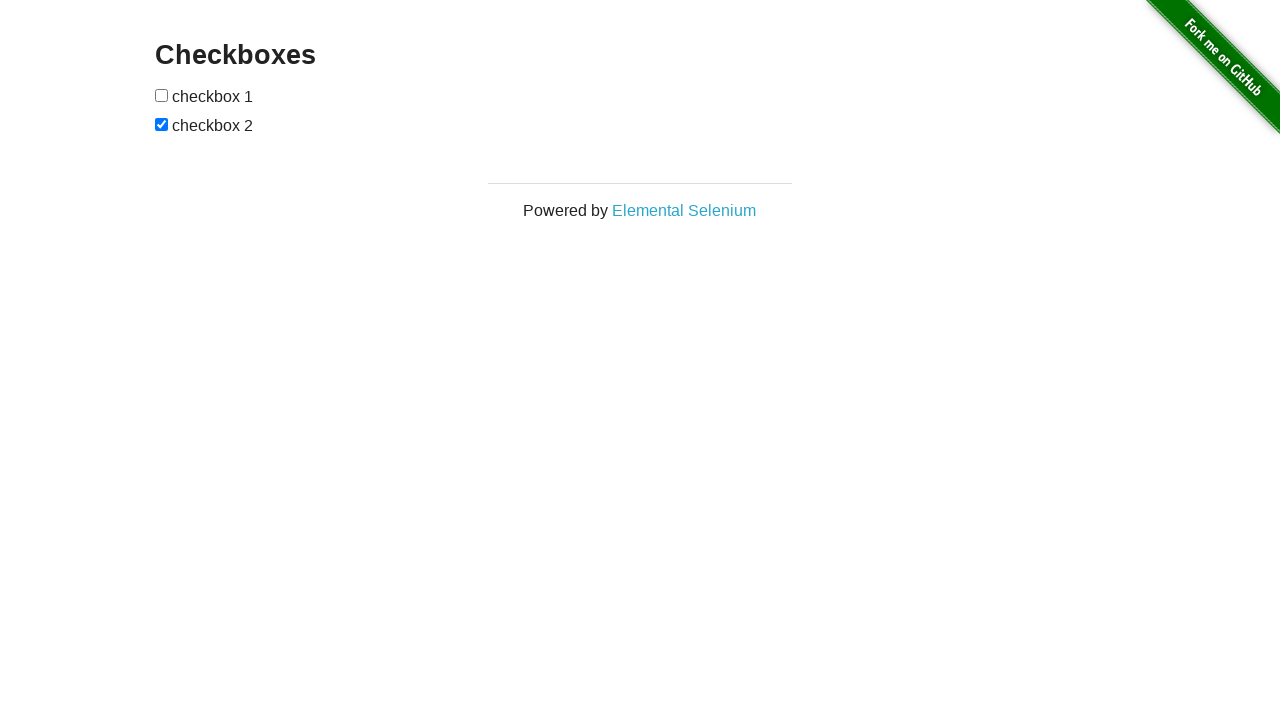

Verified checkbox has correct type attribute
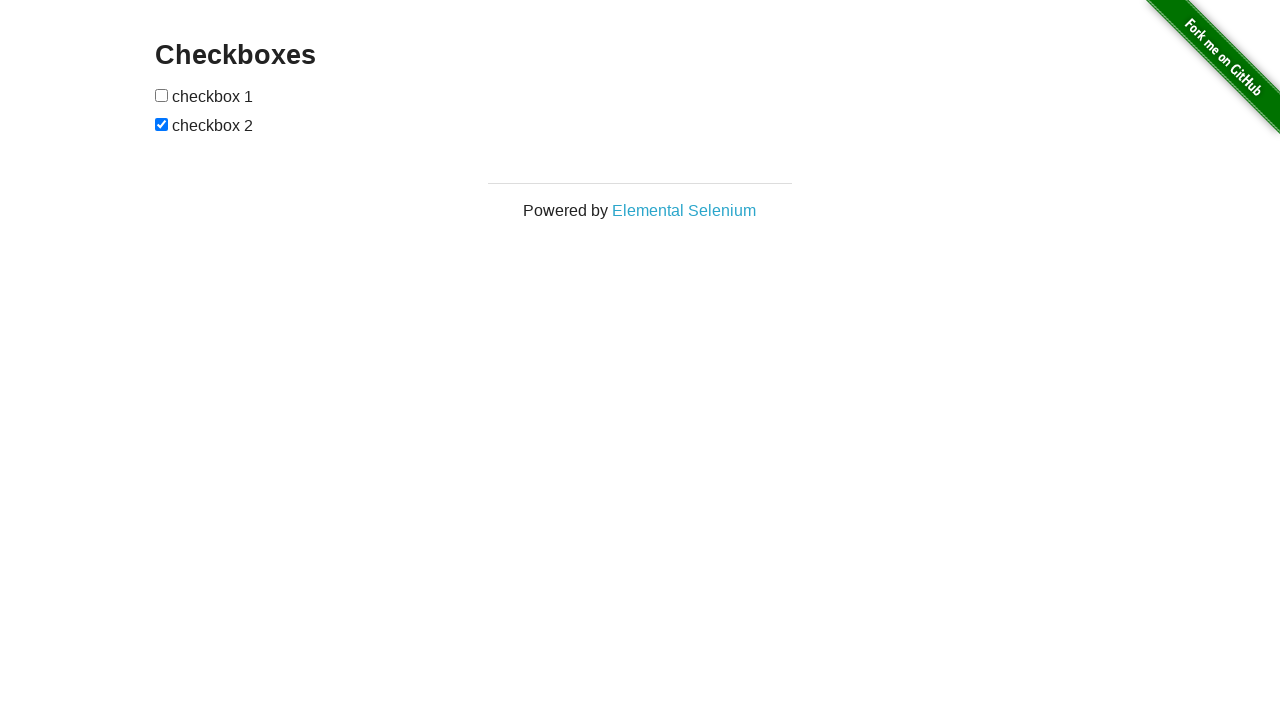

Retrieved type attribute from checkbox: 'checkbox'
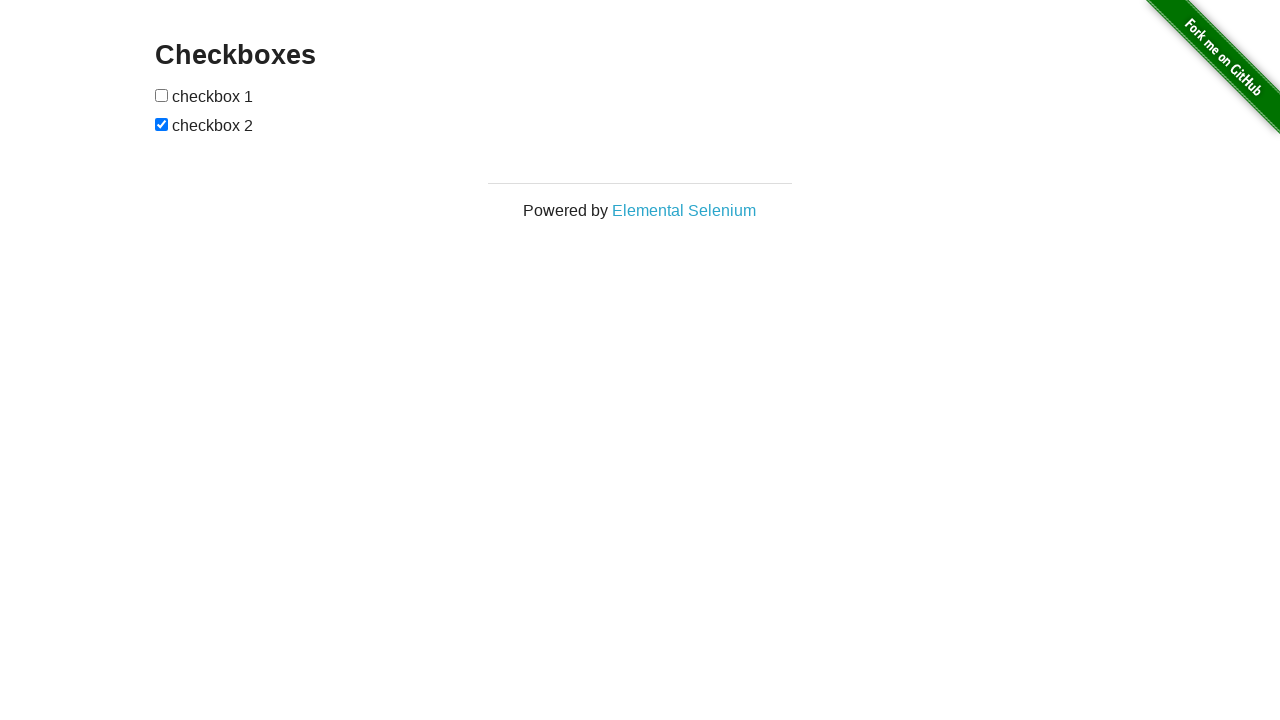

Verified checkbox has correct type attribute
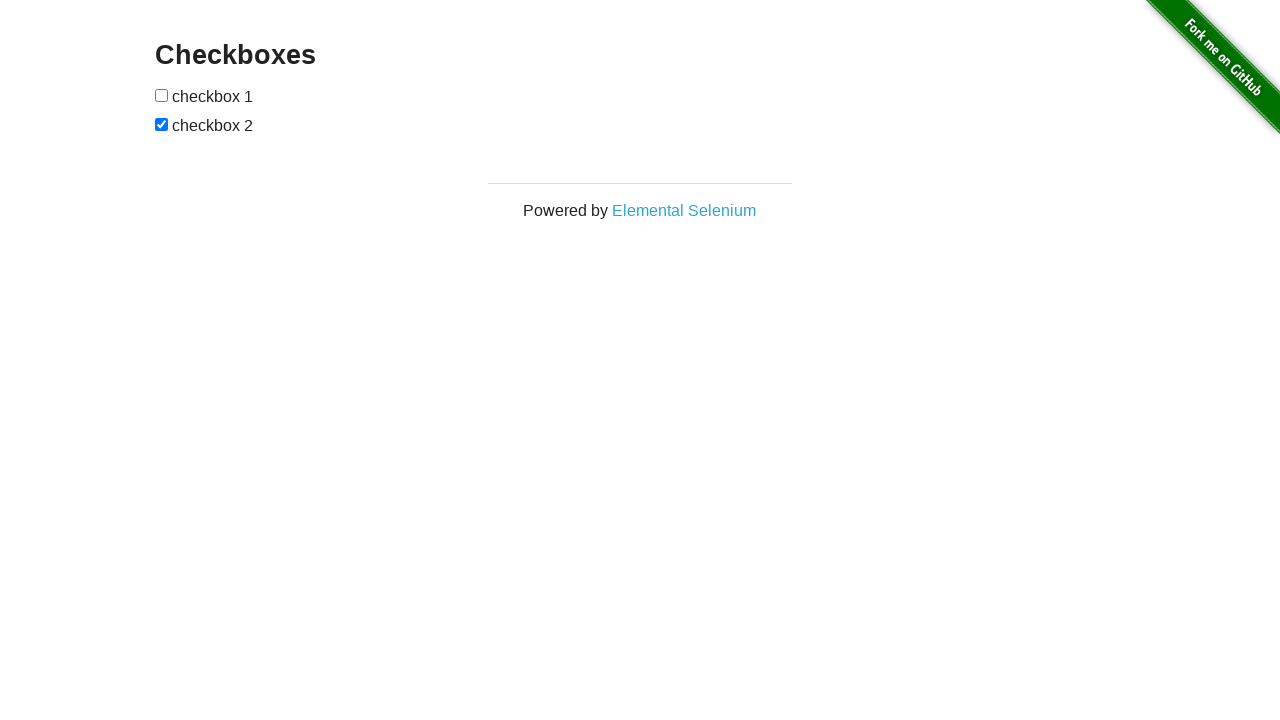

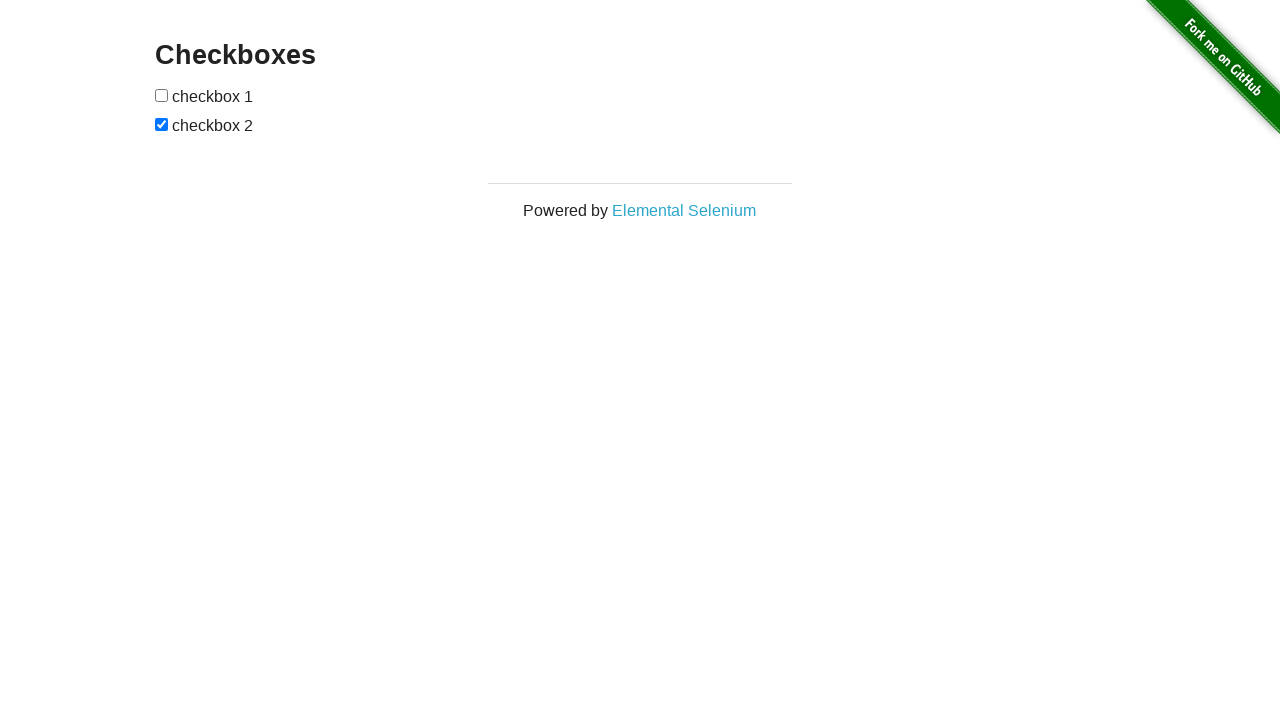